Closes the login popup modal that appears on Flipkart homepage

Starting URL: https://www.flipkart.com/

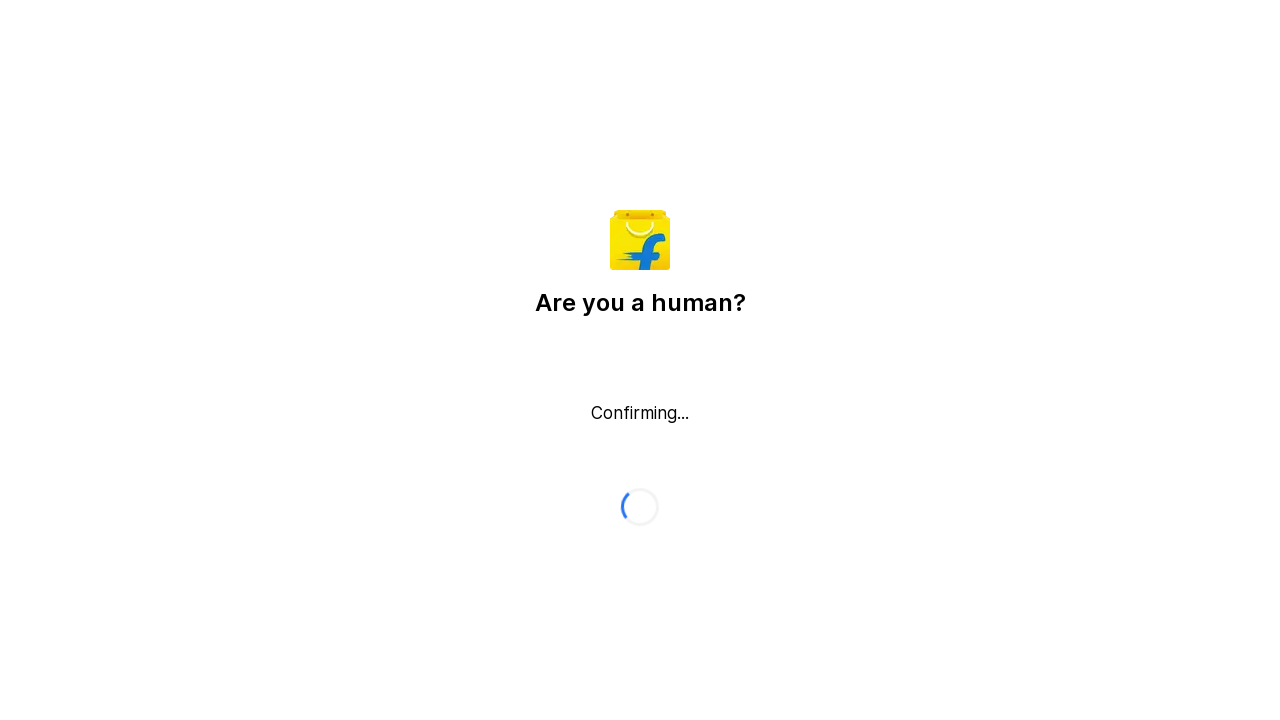

Login popup modal not found, proceeding on button._2KpZ6l._2doB4z
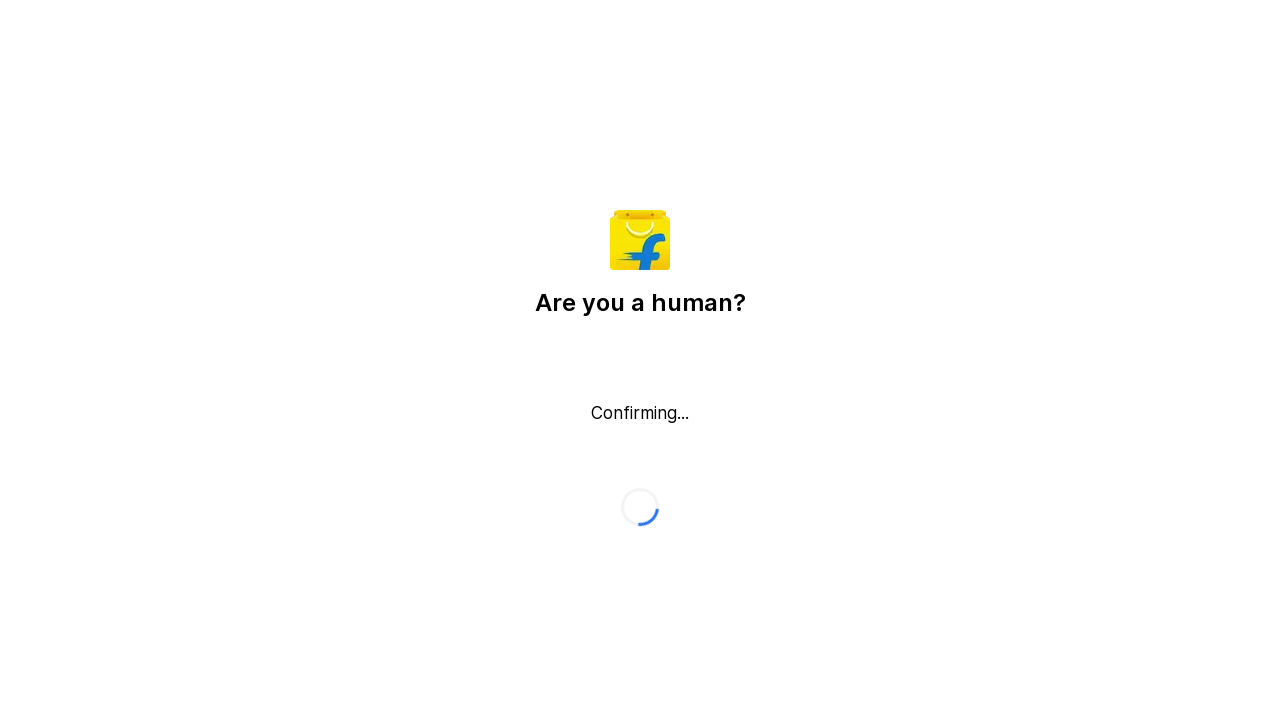

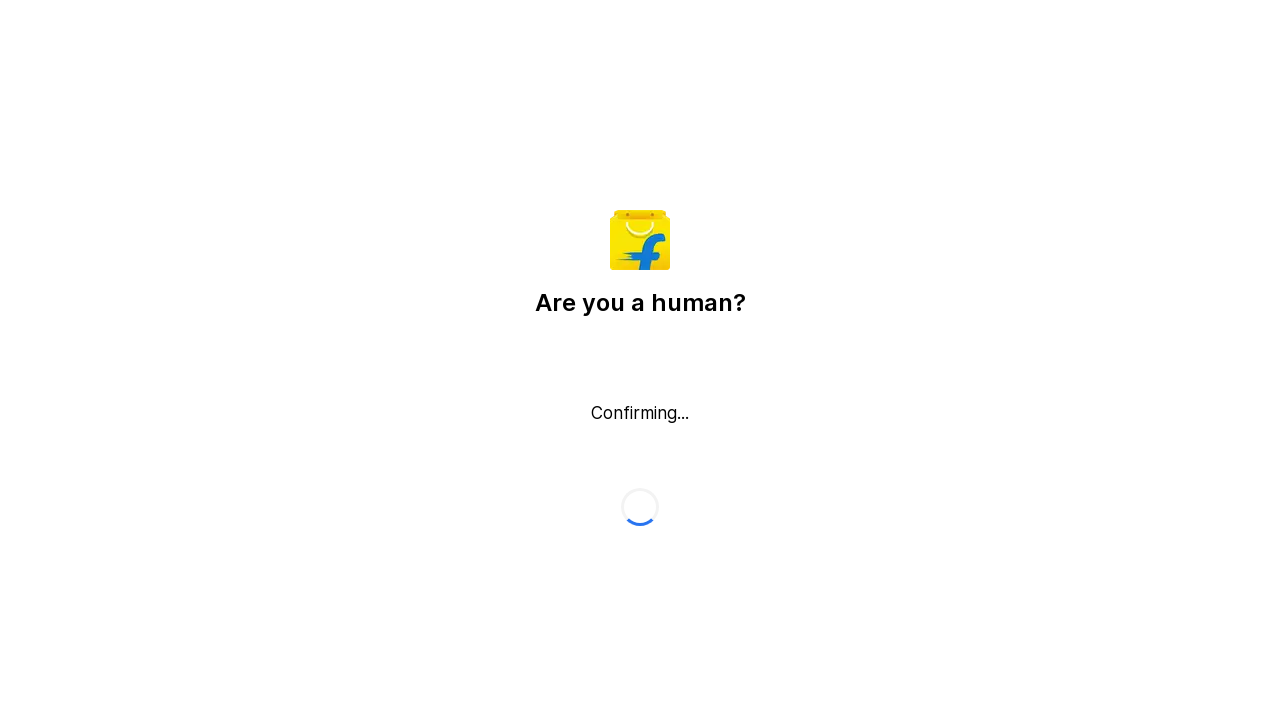